Tests iframe handling by switching to an iframe and interacting with a YouTube player button

Starting URL: https://kitchen.applitools.com/ingredients/iframe

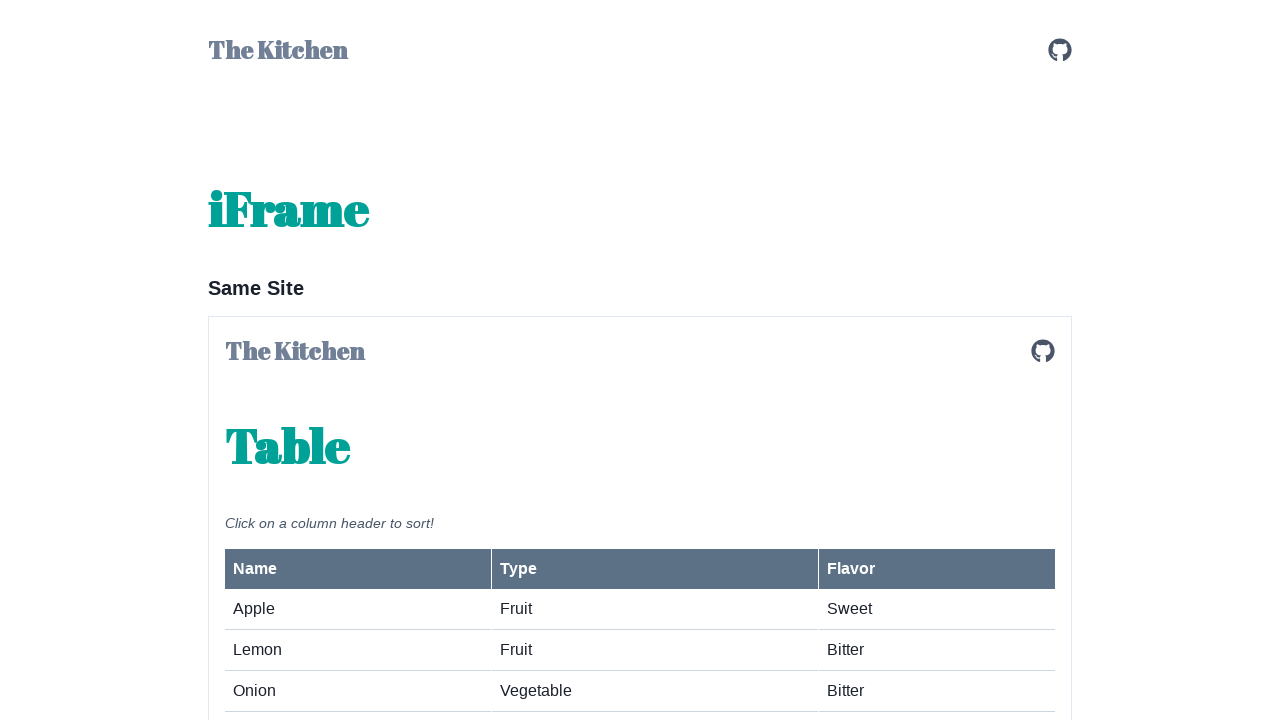

Located the second iframe on the page
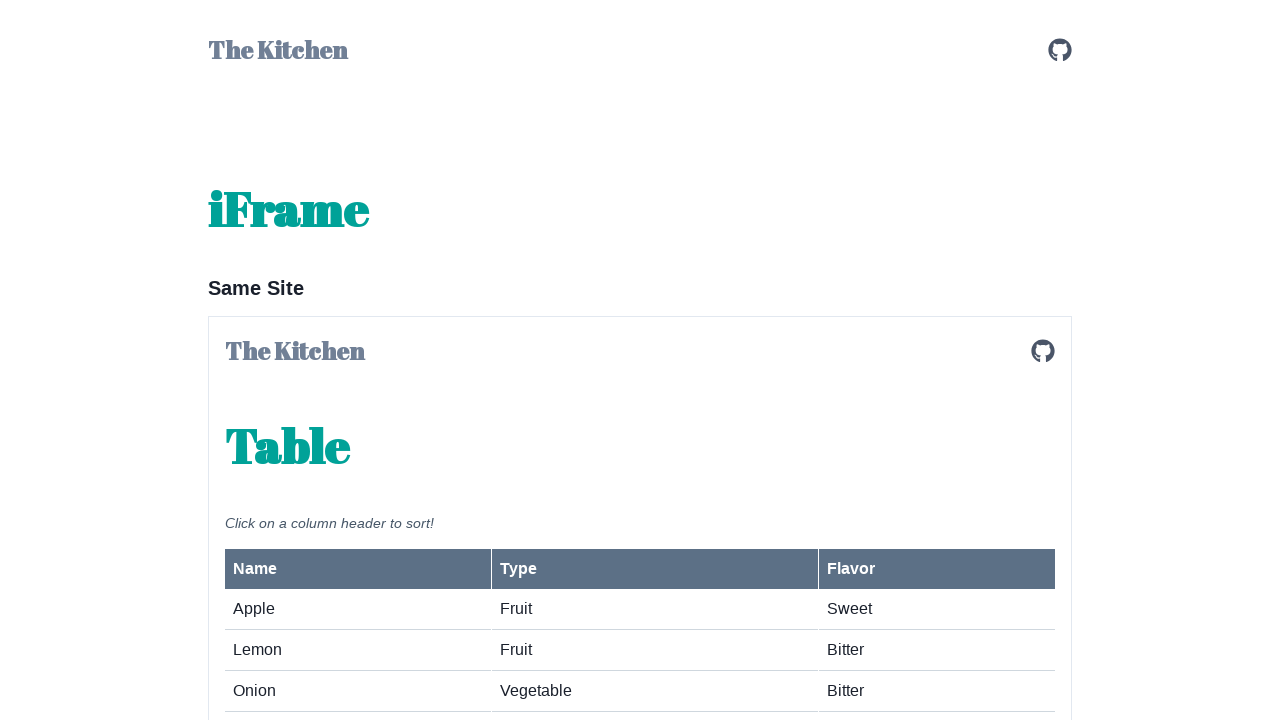

Clicked the Play button in the YouTube player iframe at (640, 361) on iframe >> nth=1 >> internal:control=enter-frame >> #player button[aria-label='Pl
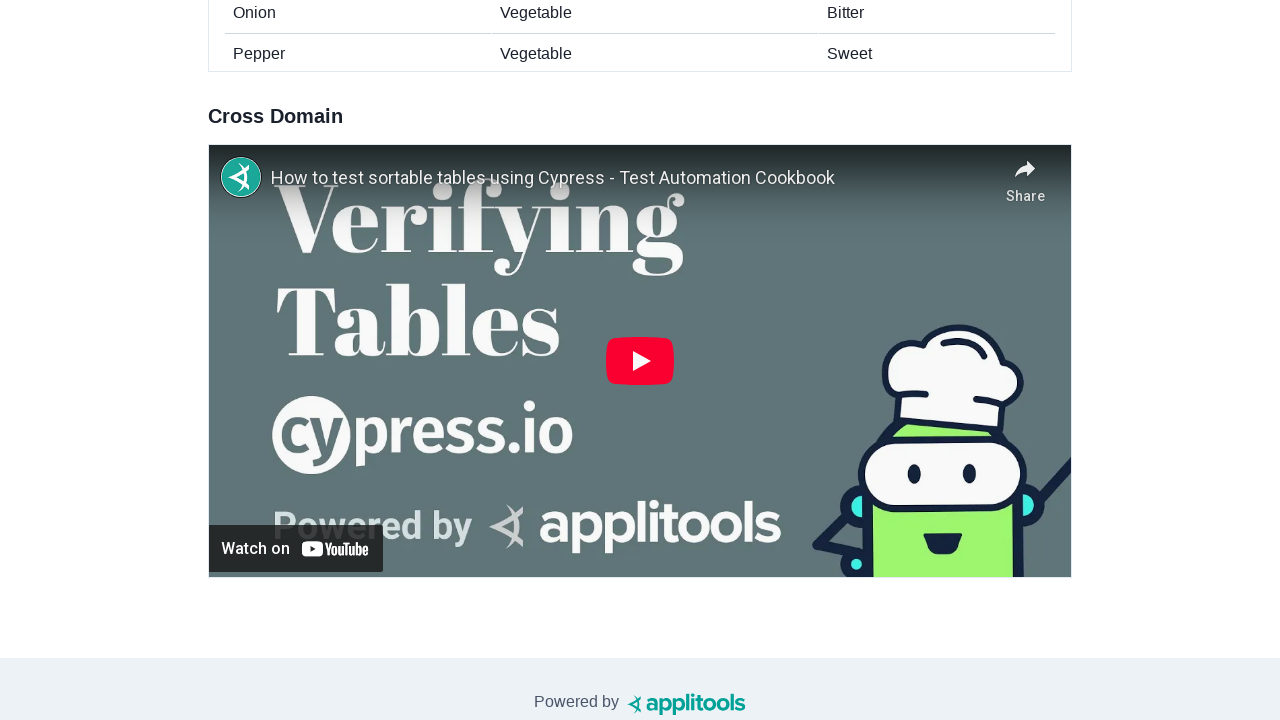

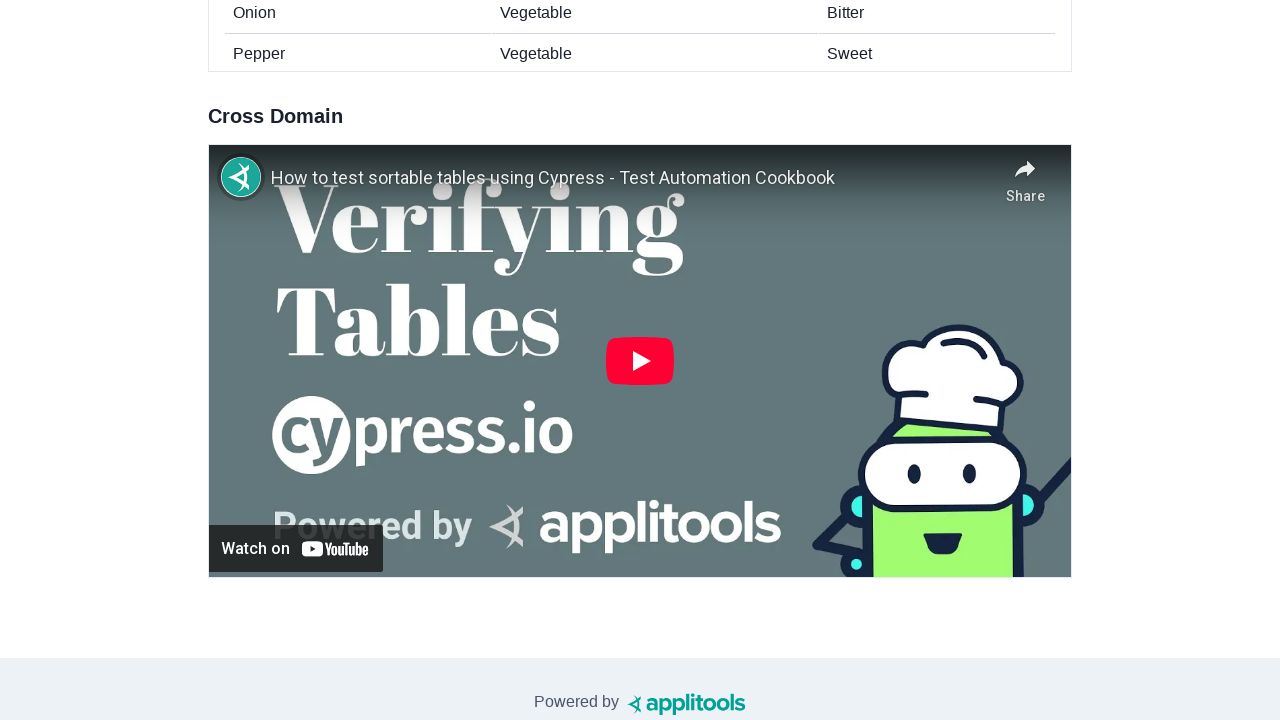